Tests that clicking the info link in the payment section navigates to the correct payment information page.

Starting URL: https://www.mts.by/

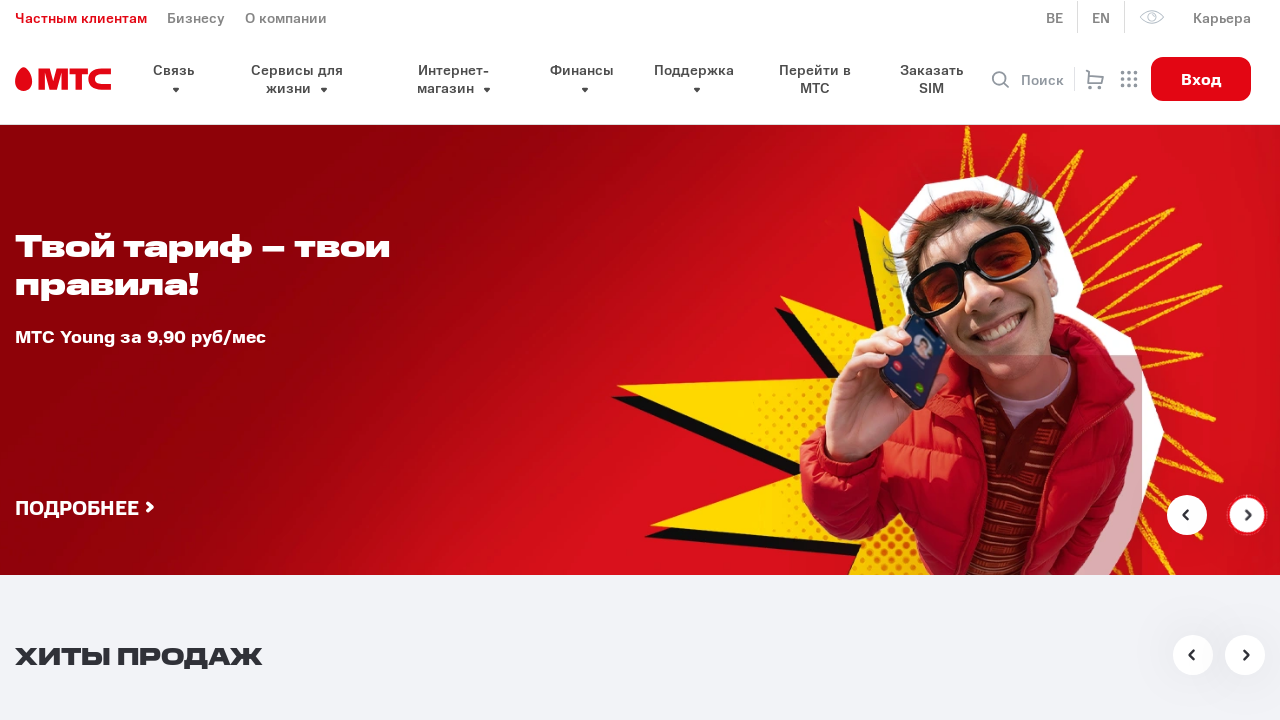

Info link in payment section became visible
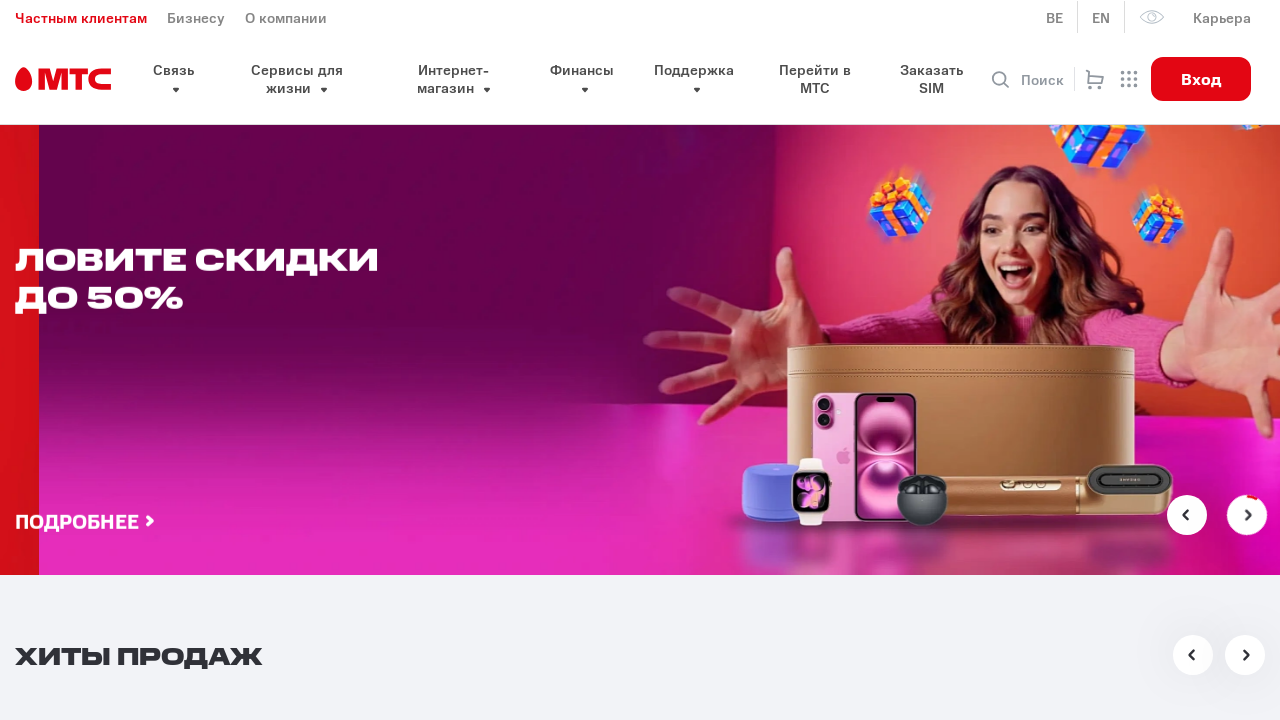

Clicked the info link in payment section at (190, 361) on xpath=//div[@class='pay__wrapper']/a
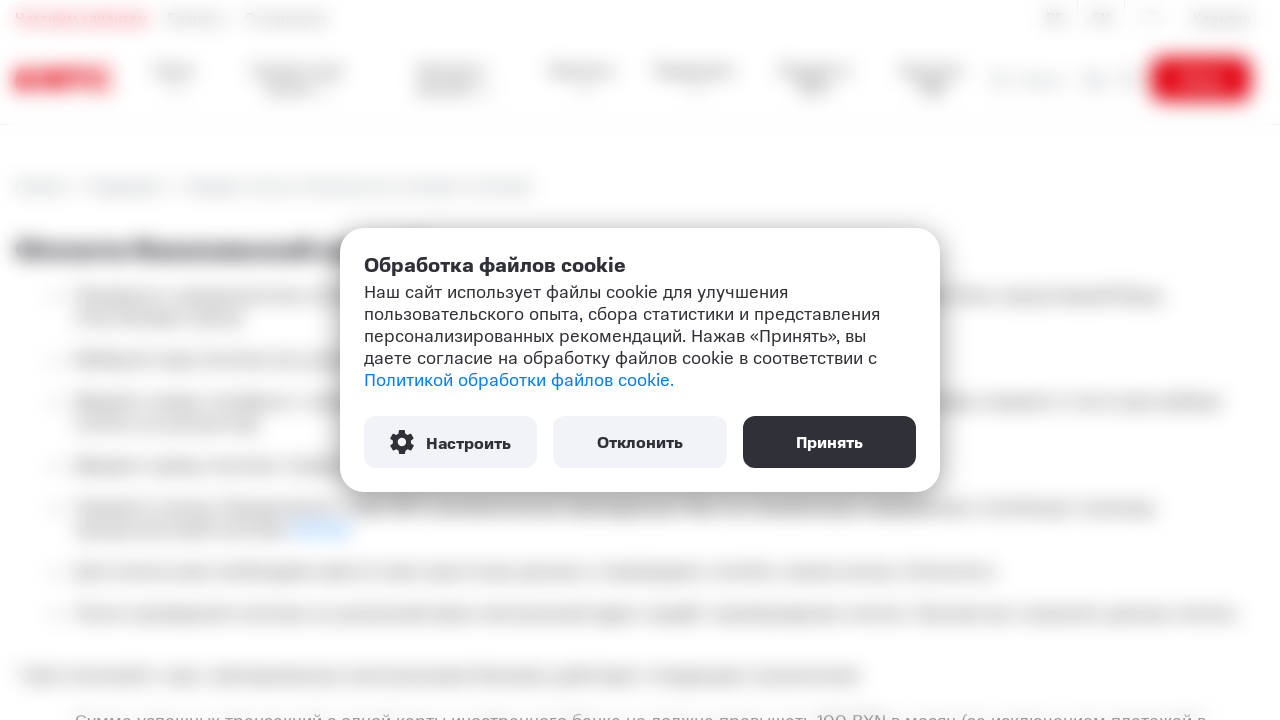

Page navigation completed and network became idle
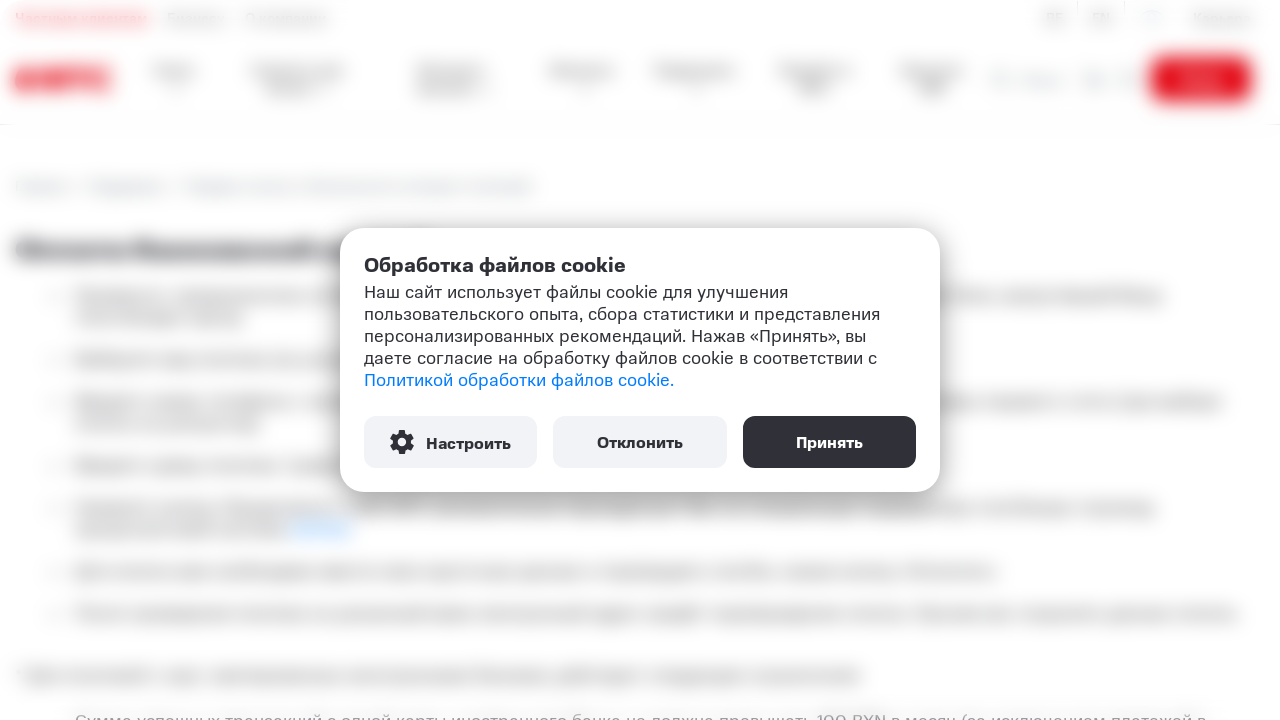

Verified navigation to correct payment information page
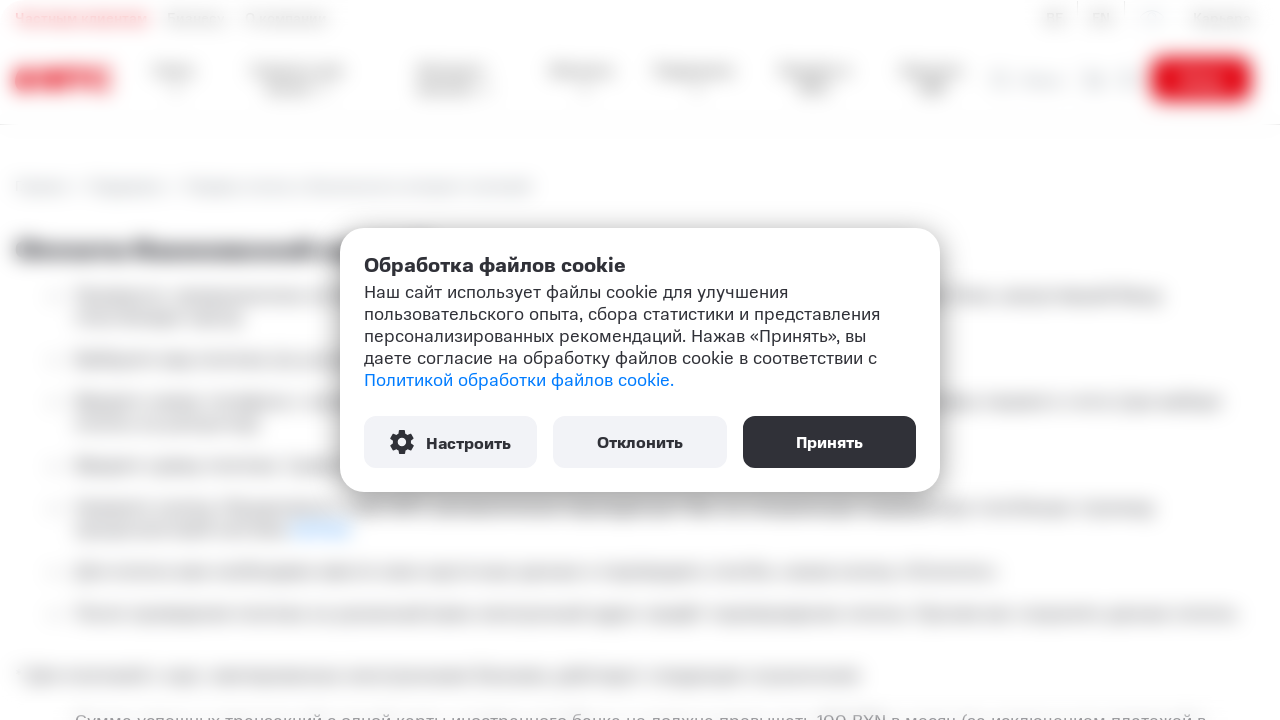

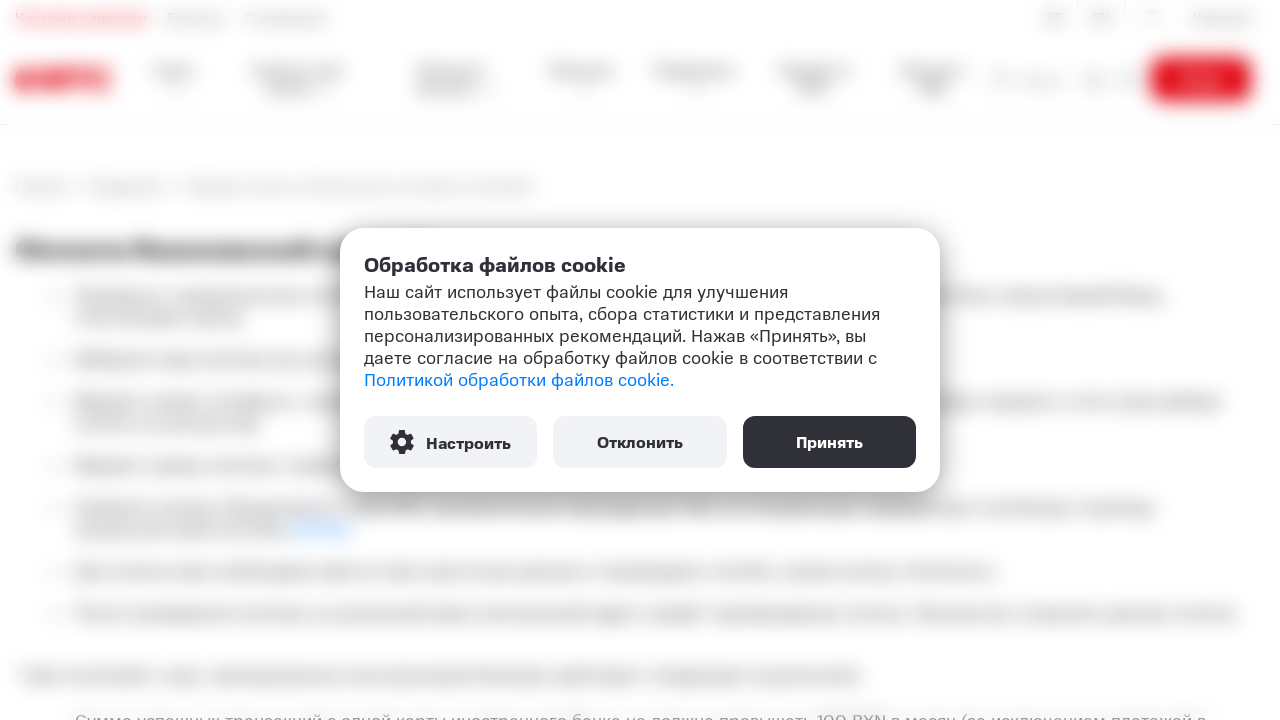